Tests disappearing elements by navigating to the page and clicking Home link, then returning

Starting URL: https://the-internet.herokuapp.com/

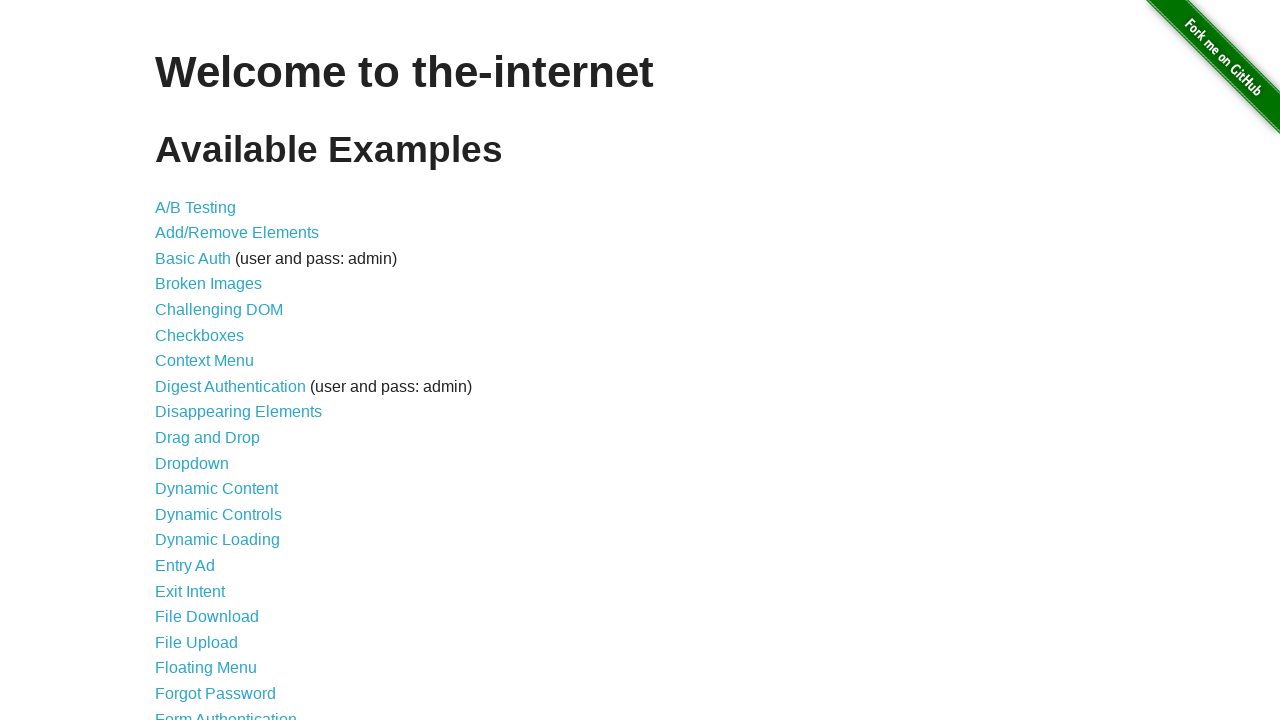

Clicked on Disappearing Elements link at (238, 412) on xpath=//*[@id='content']/ul/li[9]/a
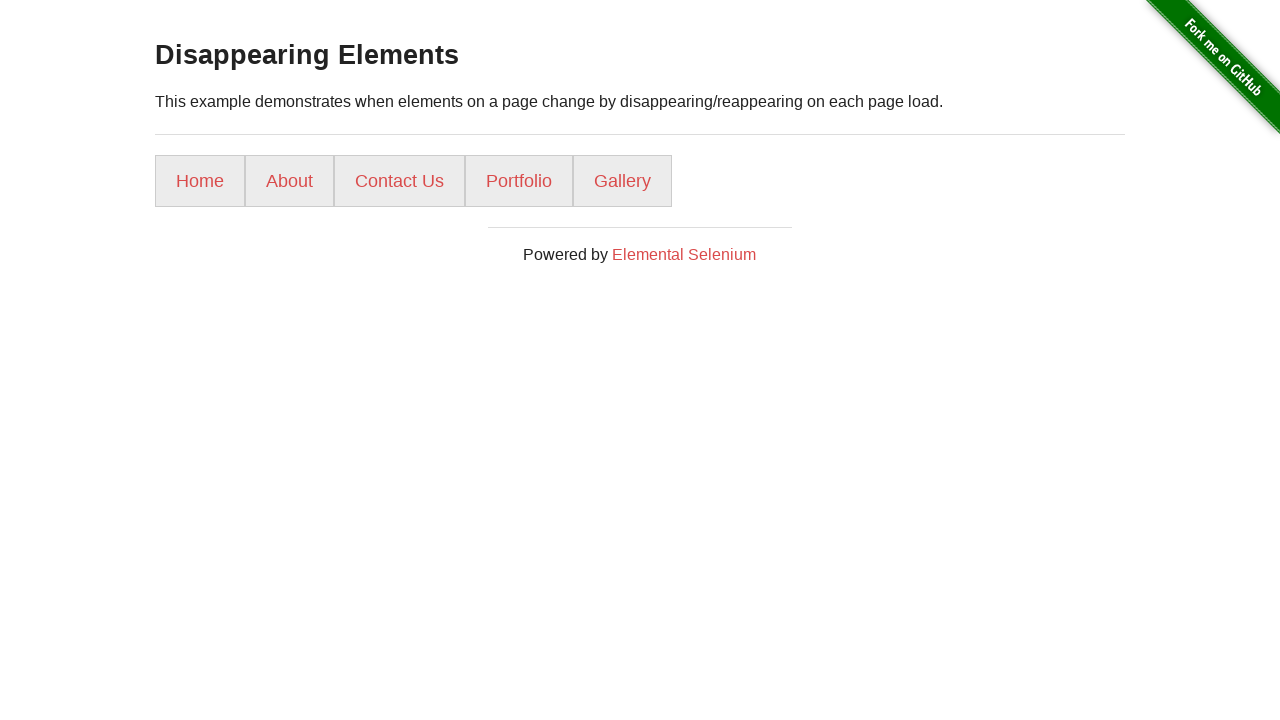

Clicked on Home link at (200, 181) on text=Home
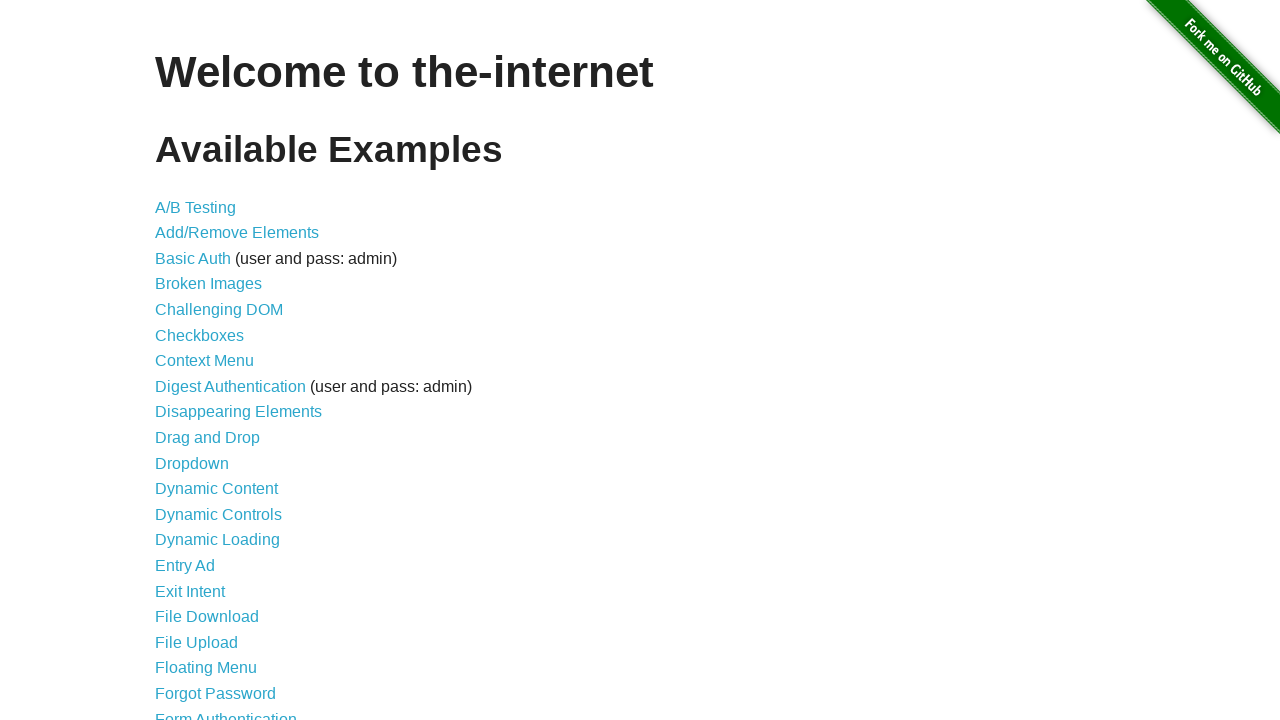

Clicked on Disappearing Elements link again to return to the page at (238, 412) on xpath=//*[@id='content']/ul/li[9]/a
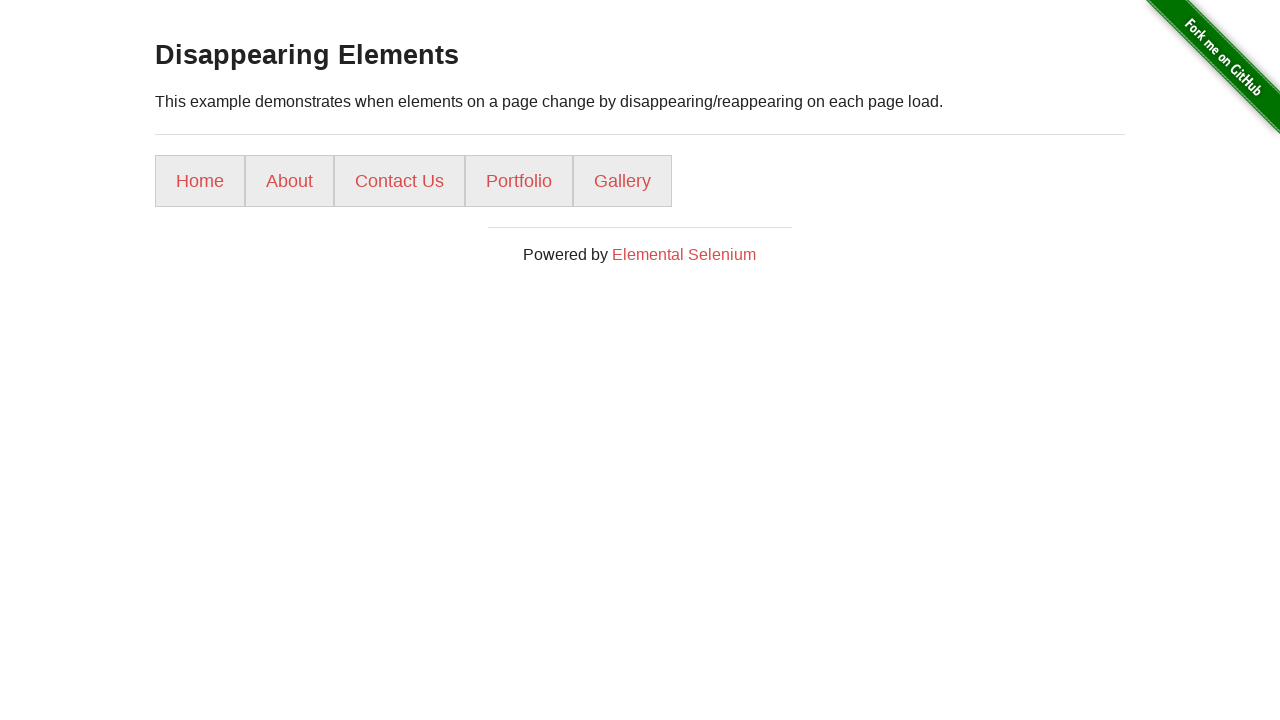

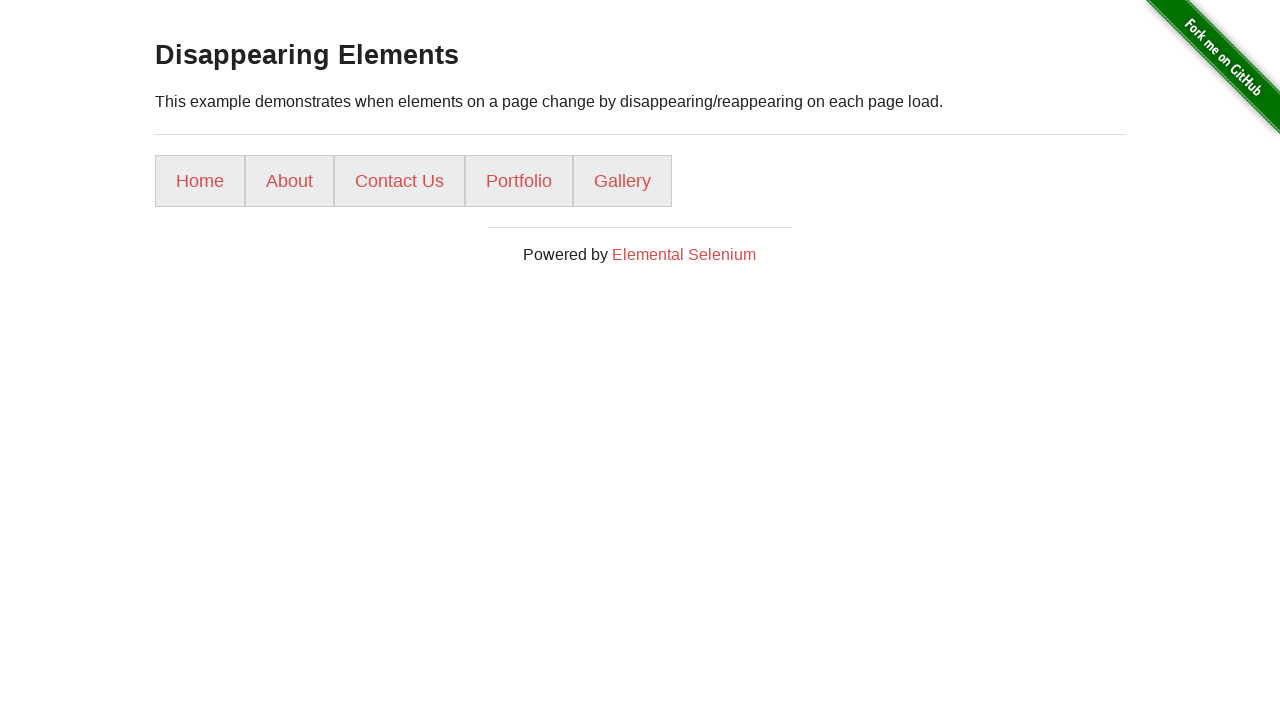